Clicks on Mouse Over link from Chapter 3, verifies navigation to the mouse over page, and returns to main page

Starting URL: https://bonigarcia.dev/selenium-webdriver-java/

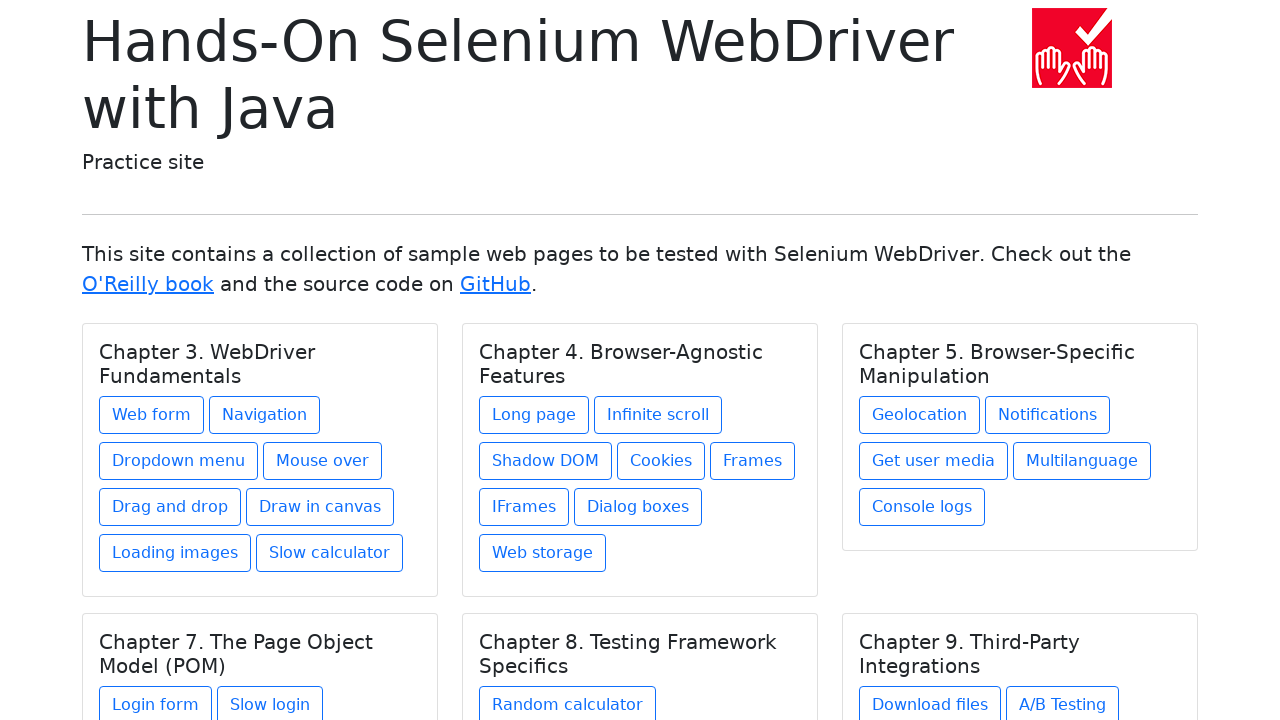

Clicked on Mouse Over link from Chapter 3 at (322, 461) on xpath=//h5[text()='Chapter 3. WebDriver Fundamentals']/../a[@href='mouse-over.ht
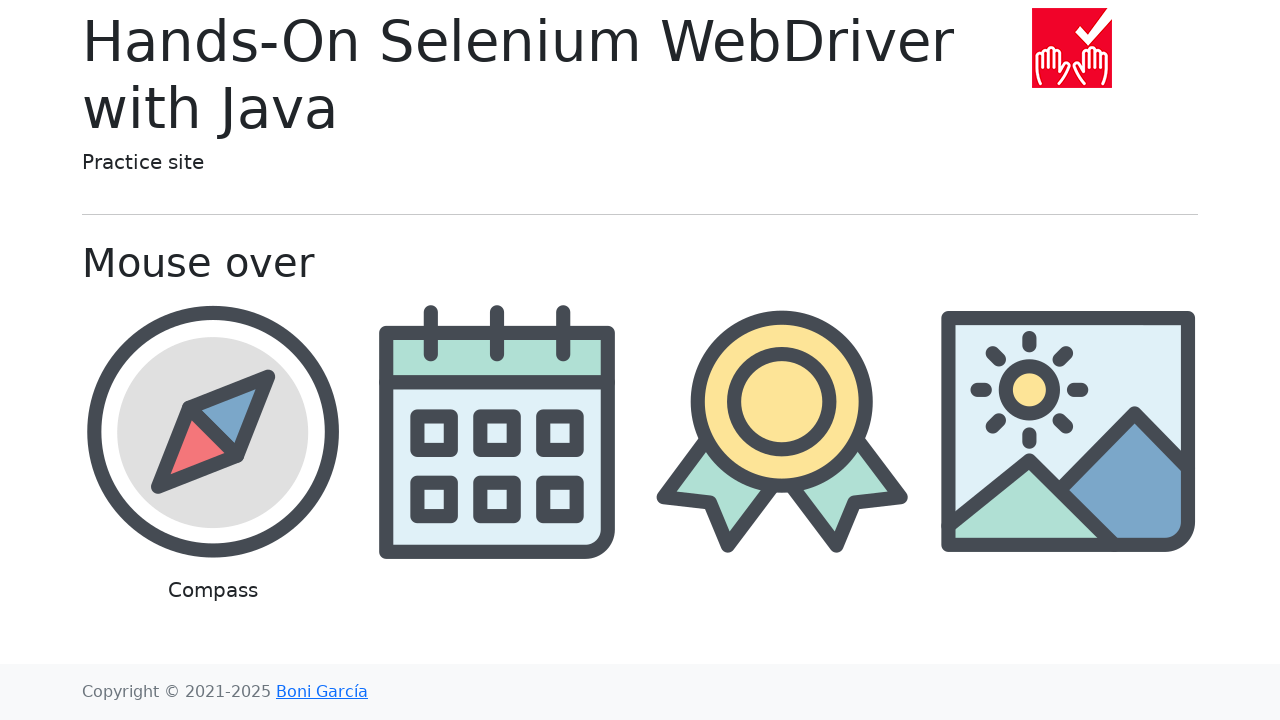

Mouse over page loaded and main heading verified
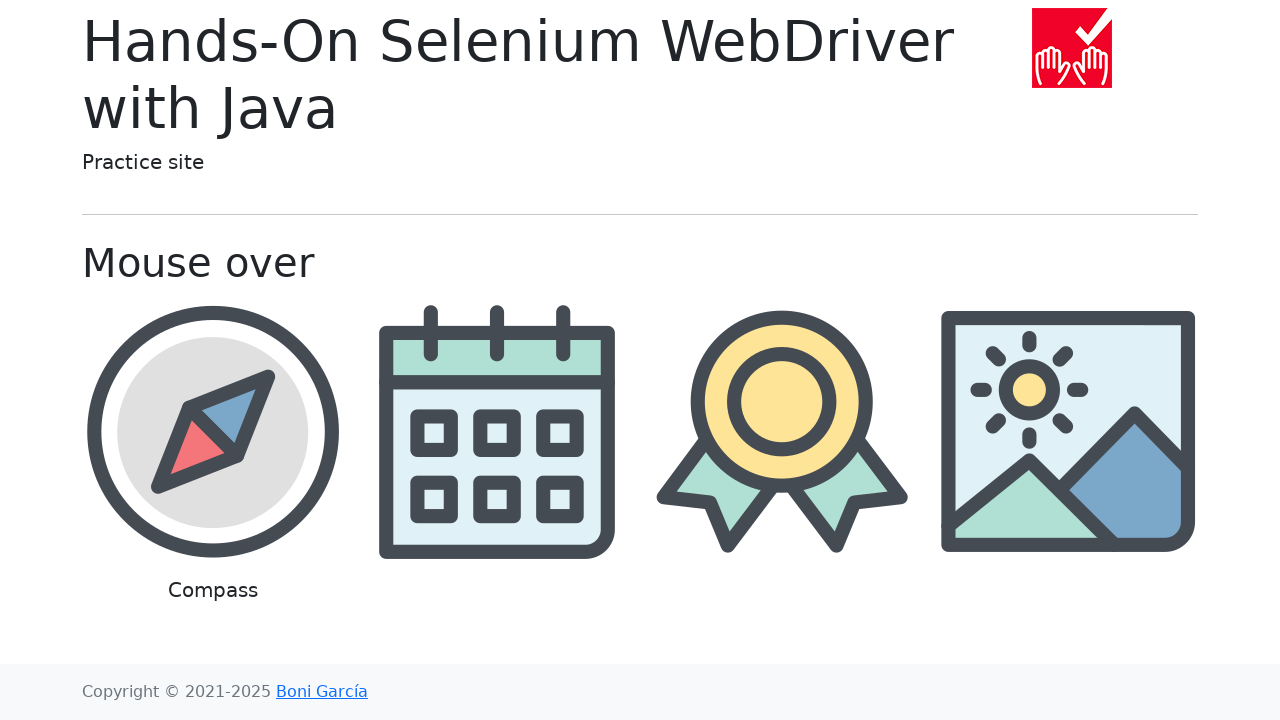

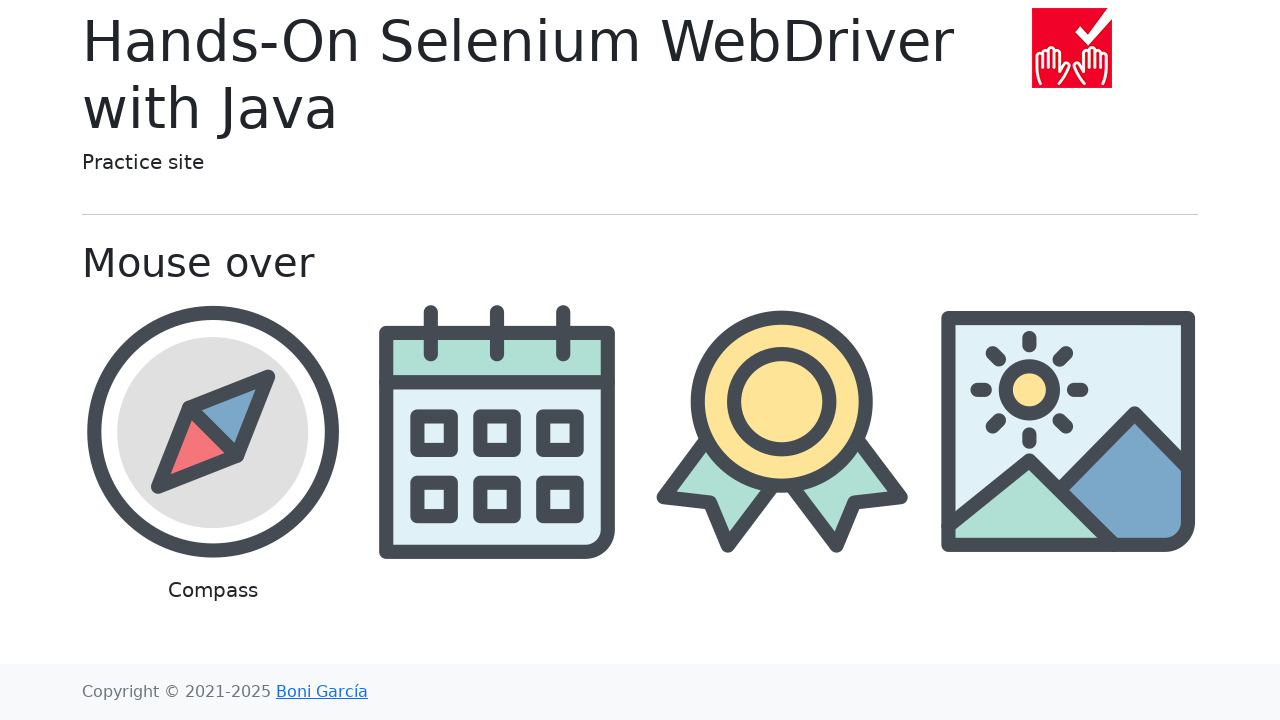